Tests filtering to display all items after filtering by other criteria

Starting URL: https://demo.playwright.dev/todomvc

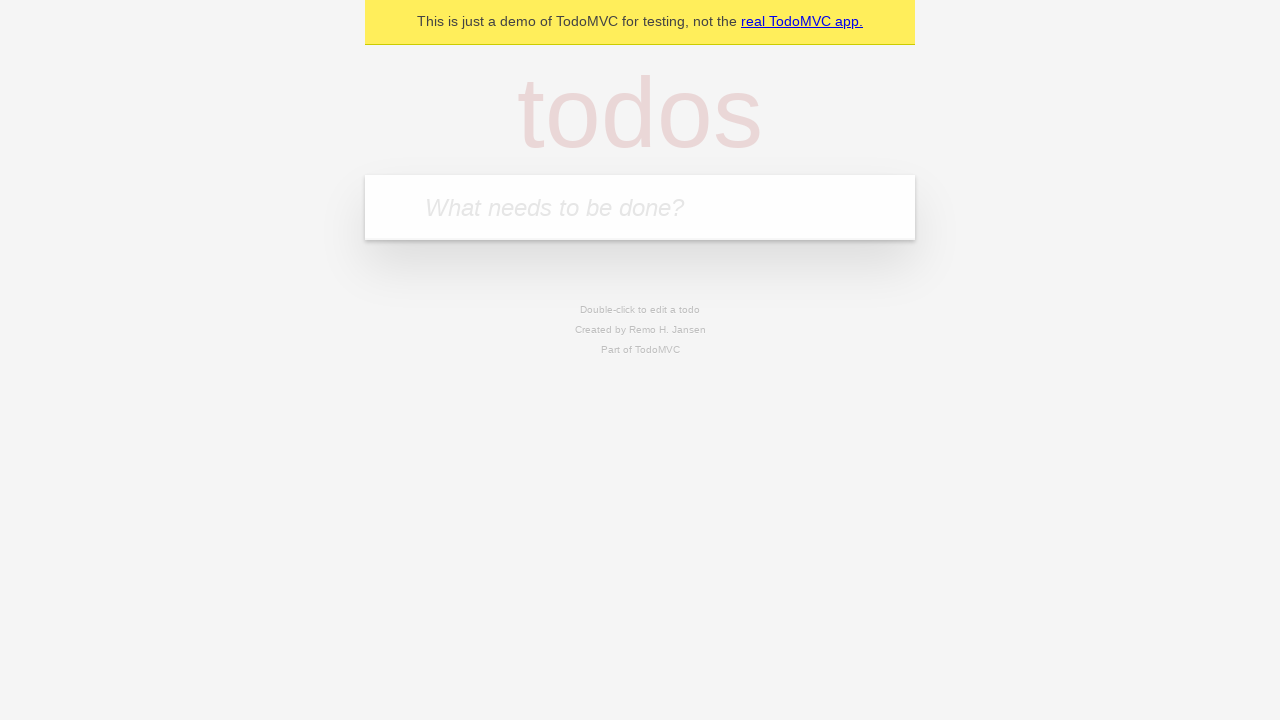

Filled new todo field with 'buy some cheese' on .new-todo
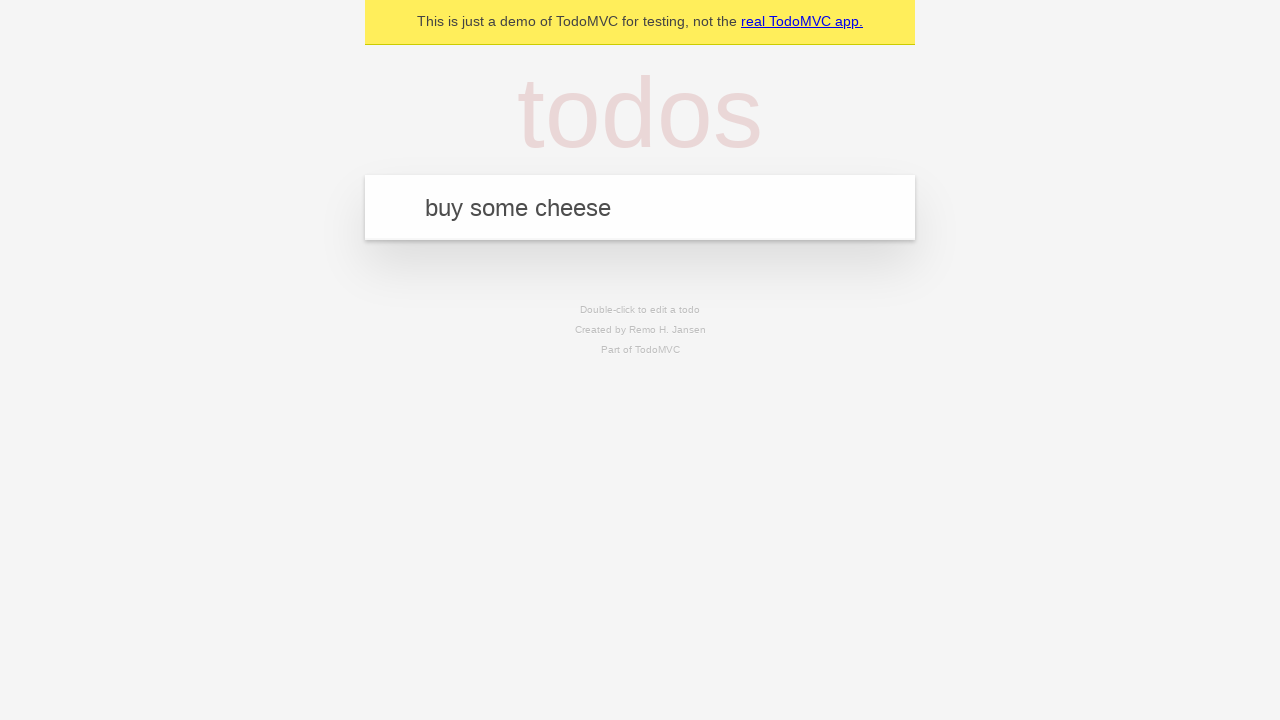

Pressed Enter to add first todo on .new-todo
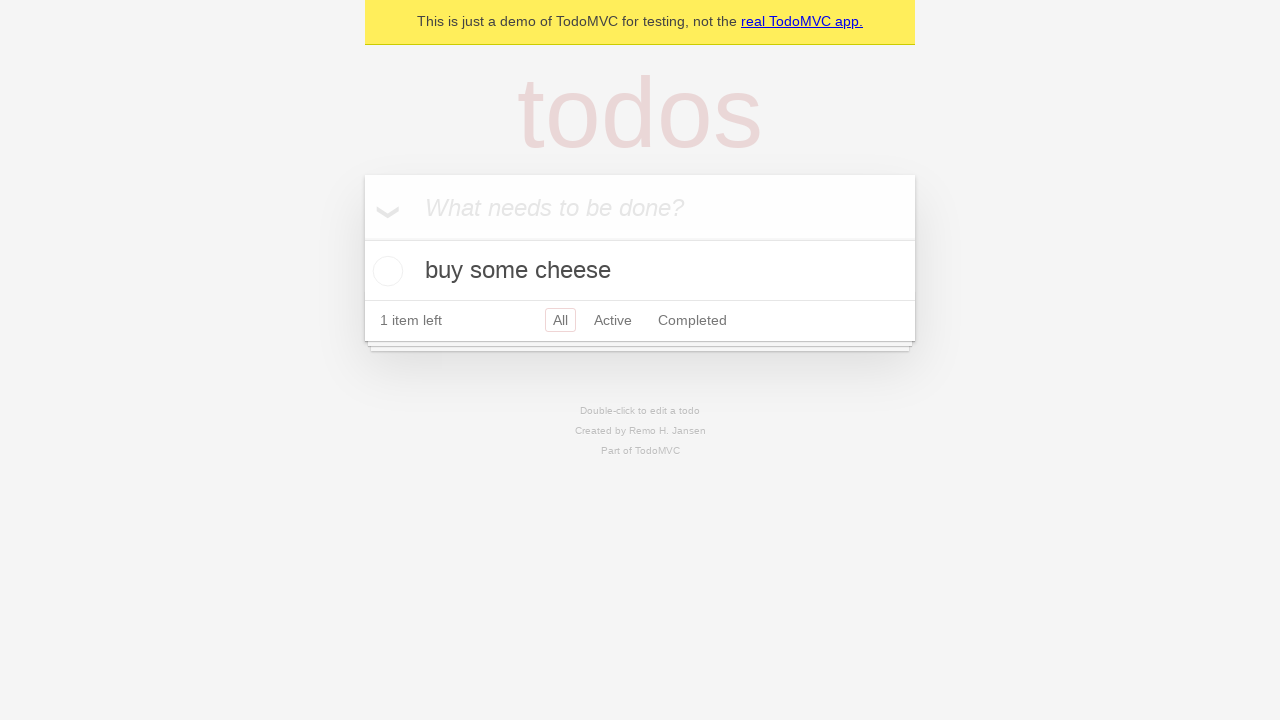

Filled new todo field with 'feed the cat' on .new-todo
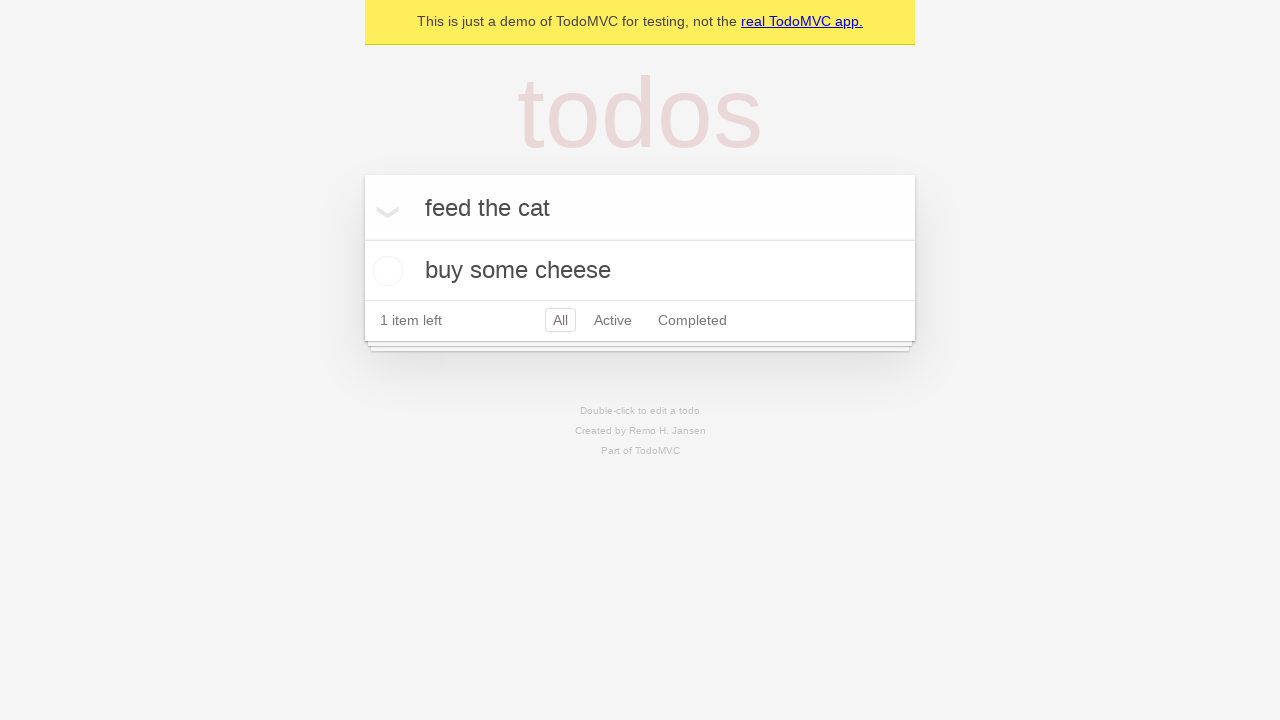

Pressed Enter to add second todo on .new-todo
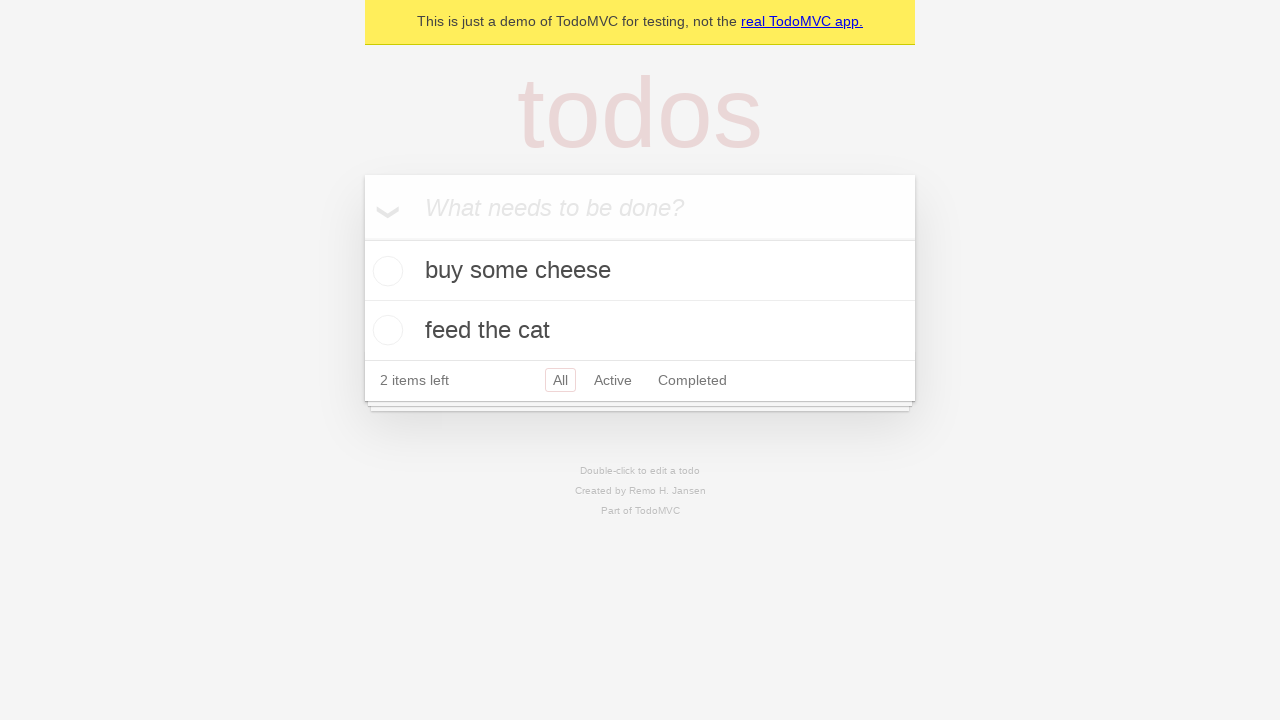

Filled new todo field with 'book a doctors appointment' on .new-todo
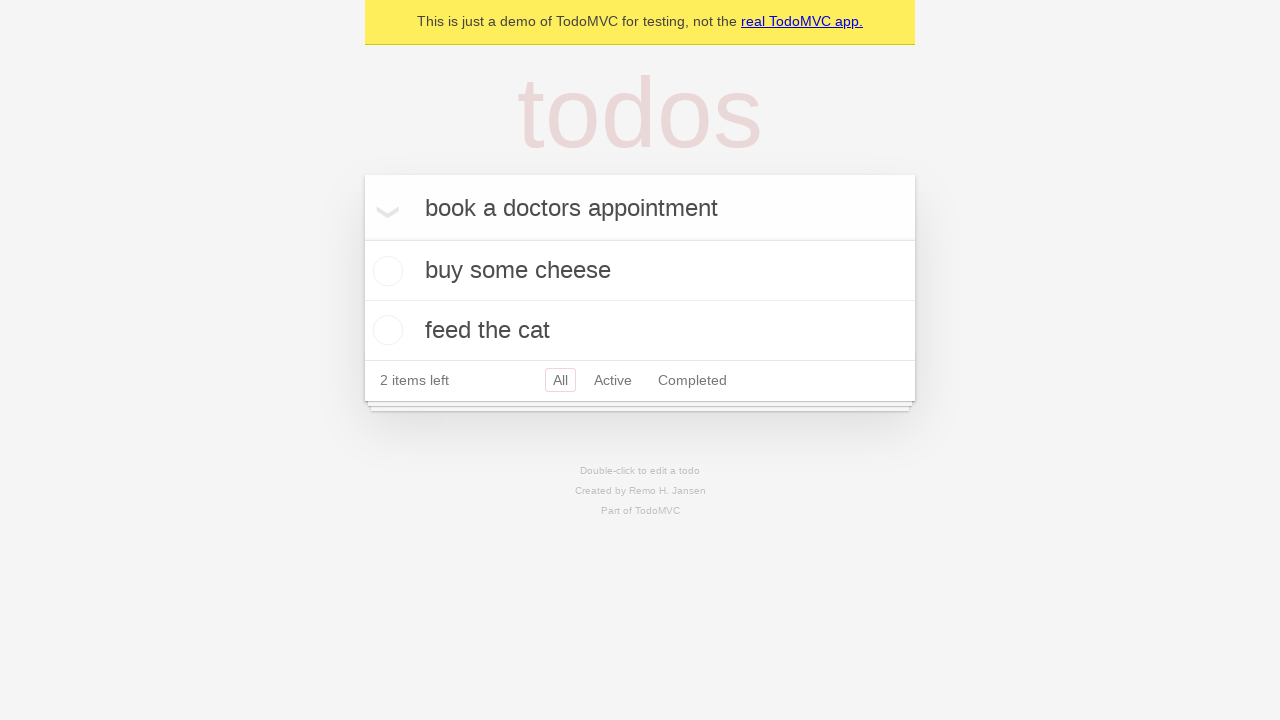

Pressed Enter to add third todo on .new-todo
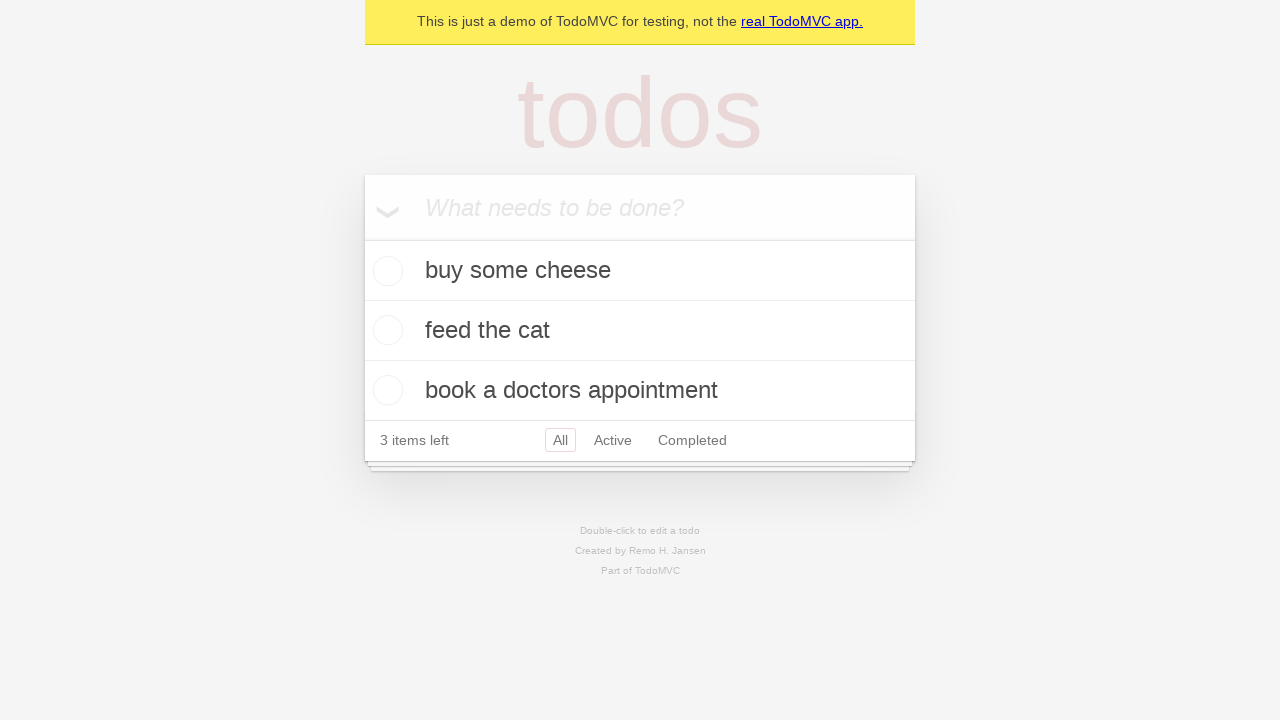

All three todo items loaded
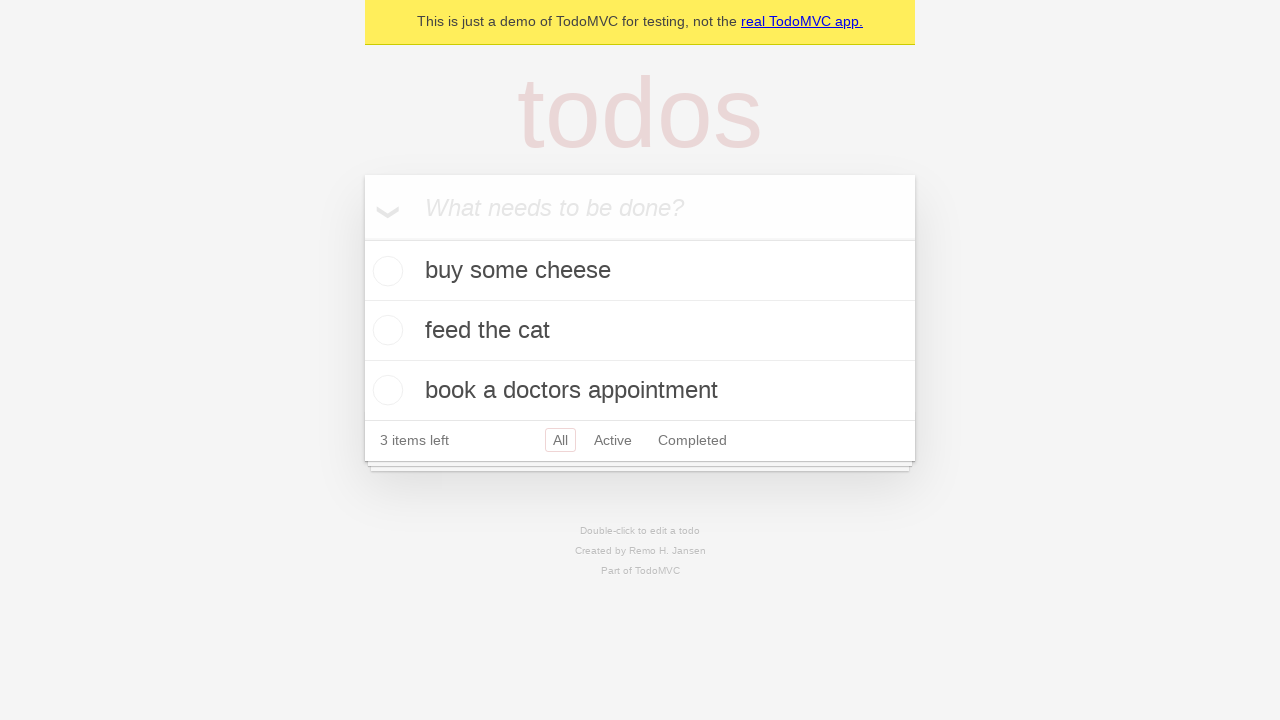

Marked second todo item as completed at (385, 330) on .todo-list li .toggle >> nth=1
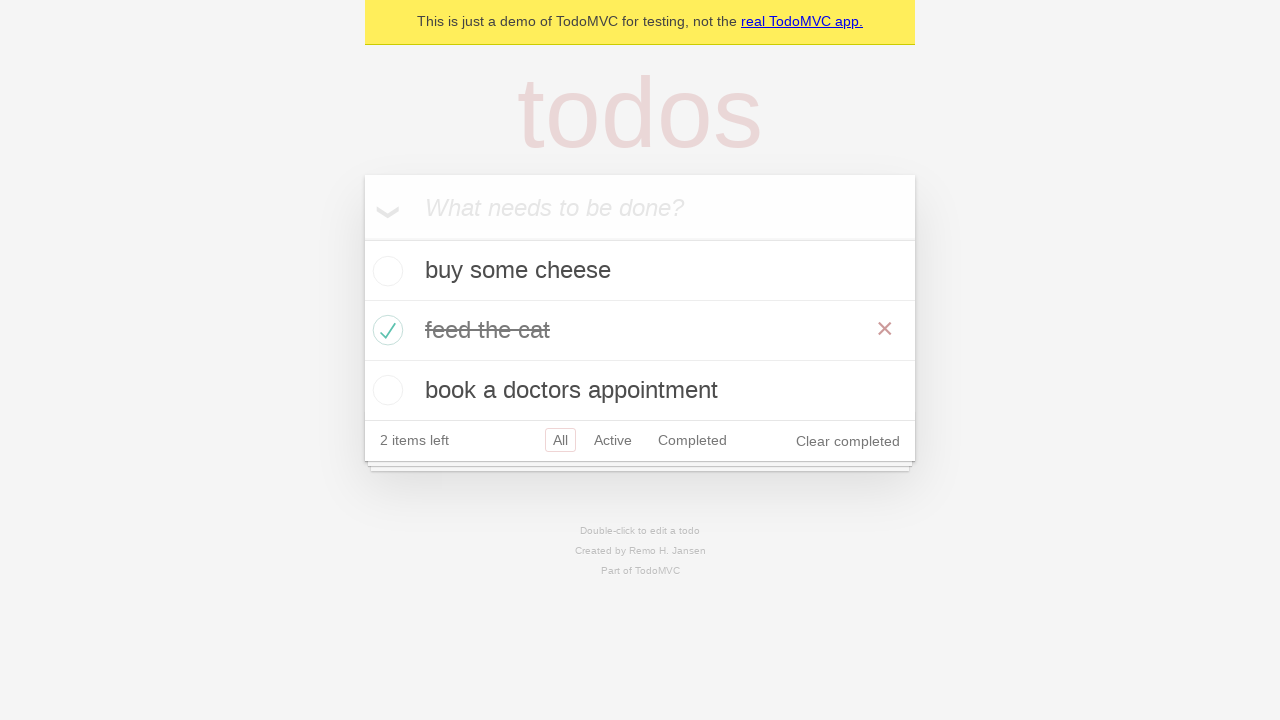

Clicked Active filter to display only active items at (613, 440) on .filters >> text=Active
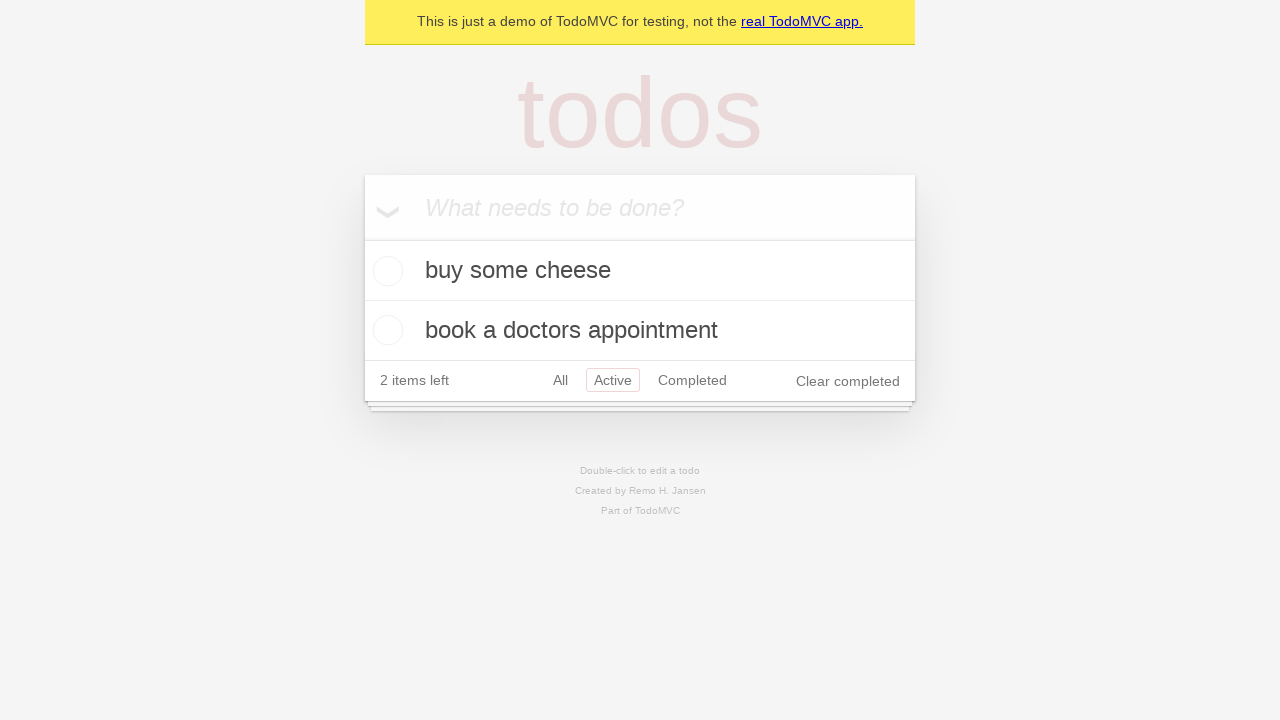

Clicked Completed filter to display only completed items at (692, 380) on .filters >> text=Completed
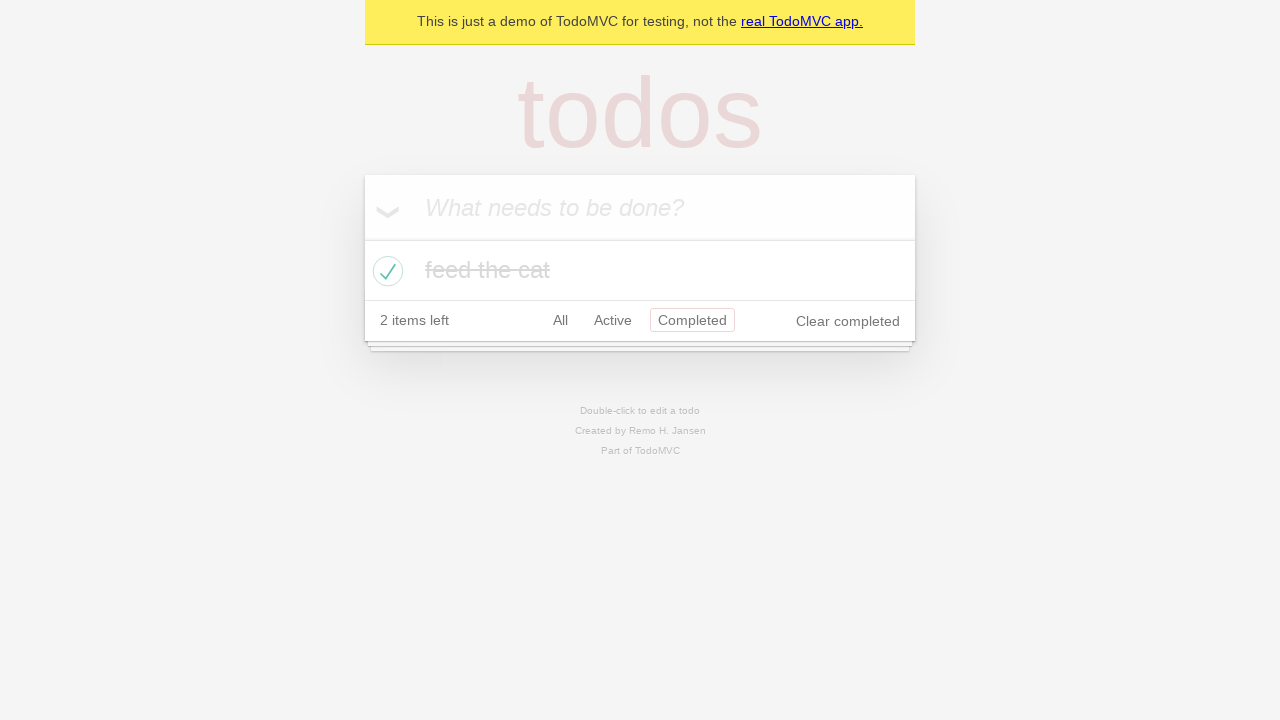

Clicked All filter to display all items at (560, 320) on .filters >> text=All
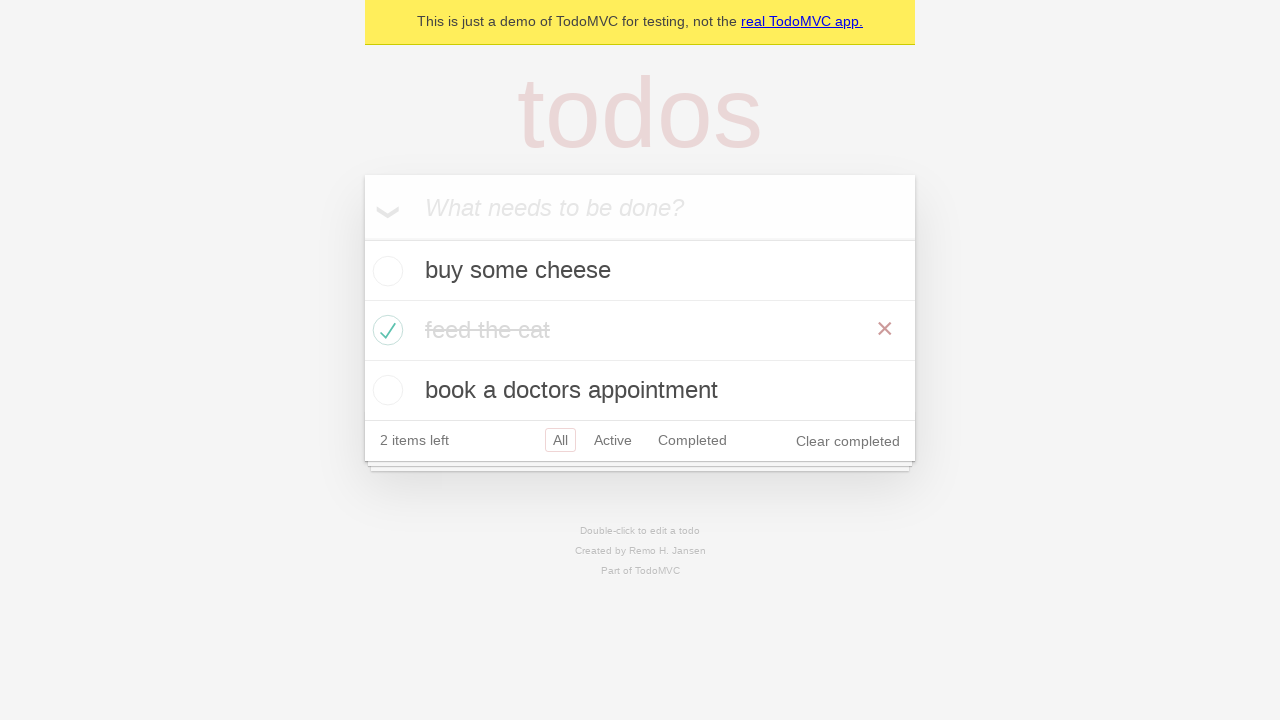

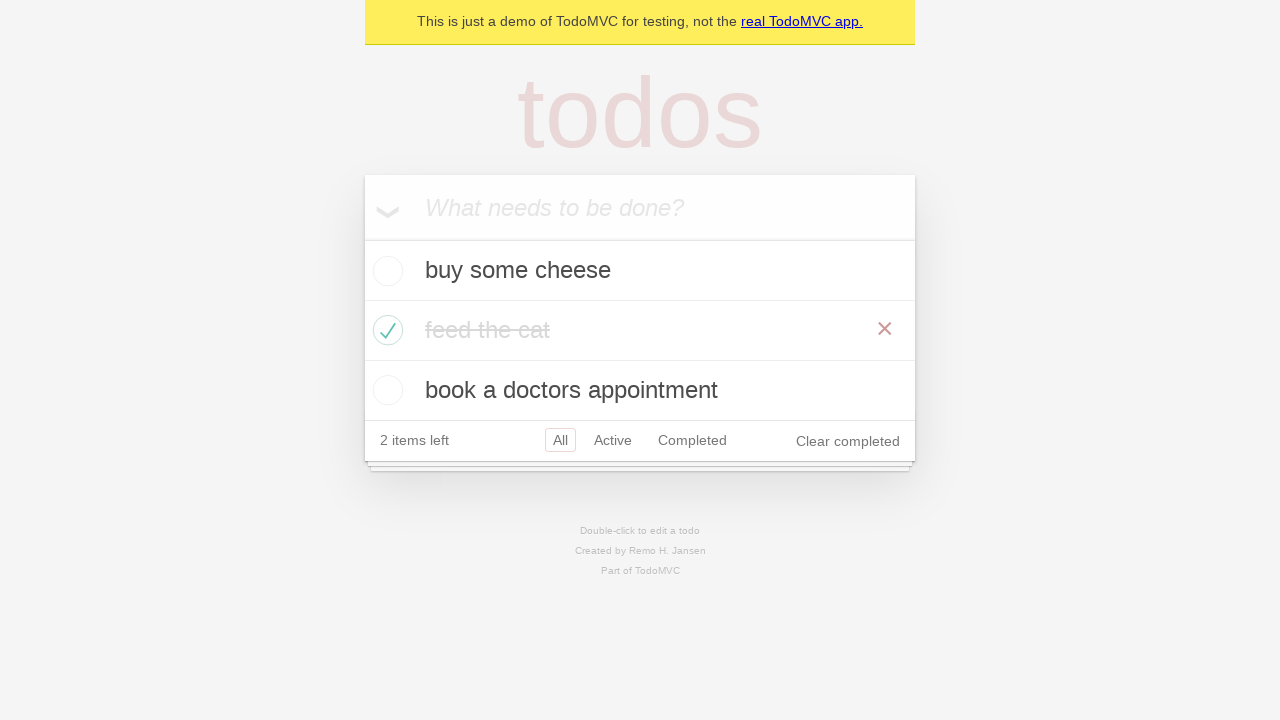